Navigates to a page and scrolls to the bottom using keyboard input to simulate pressing the END key

Starting URL: http://suninjuly.github.io/execute_script.html

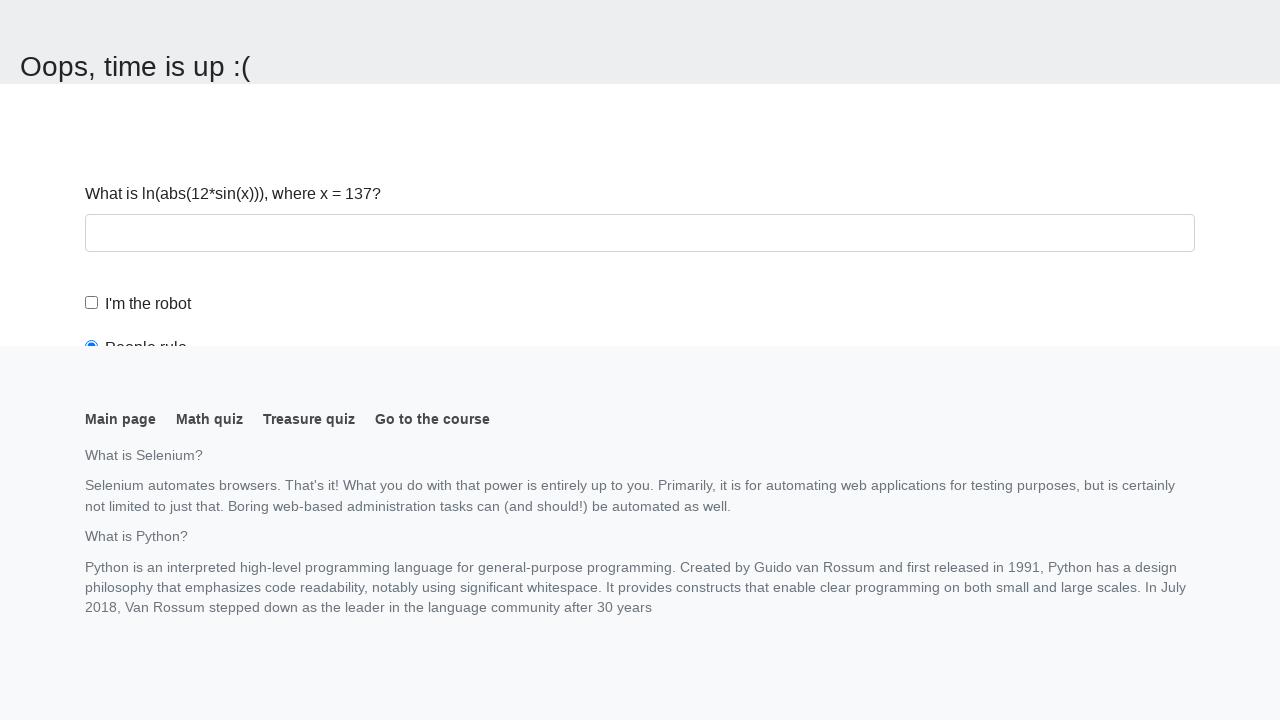

Navigated to http://suninjuly.github.io/execute_script.html
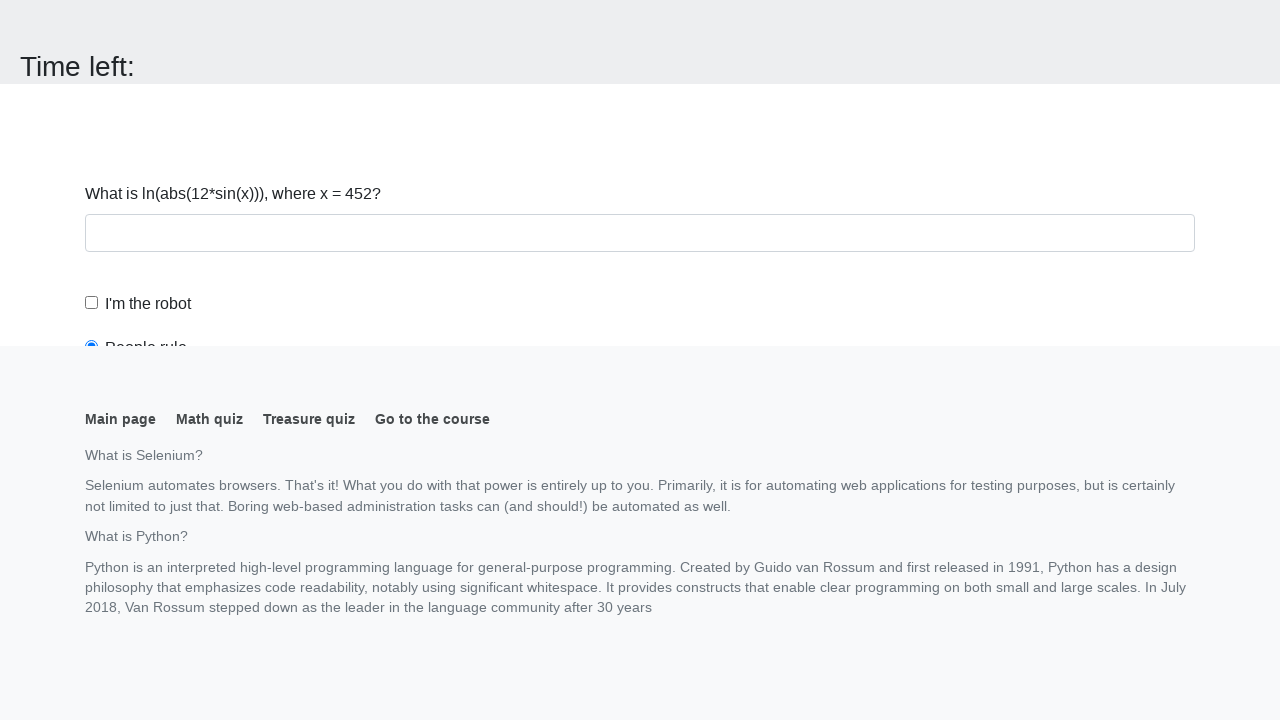

Pressed END key to scroll to bottom of page
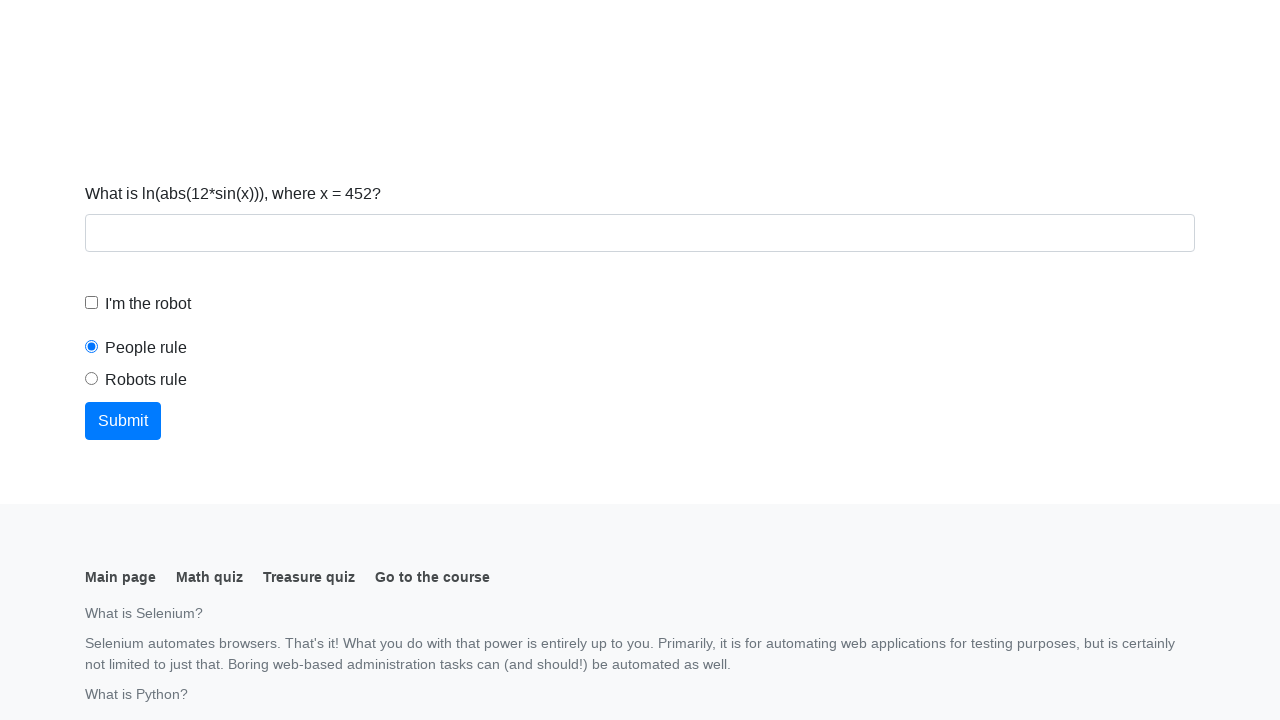

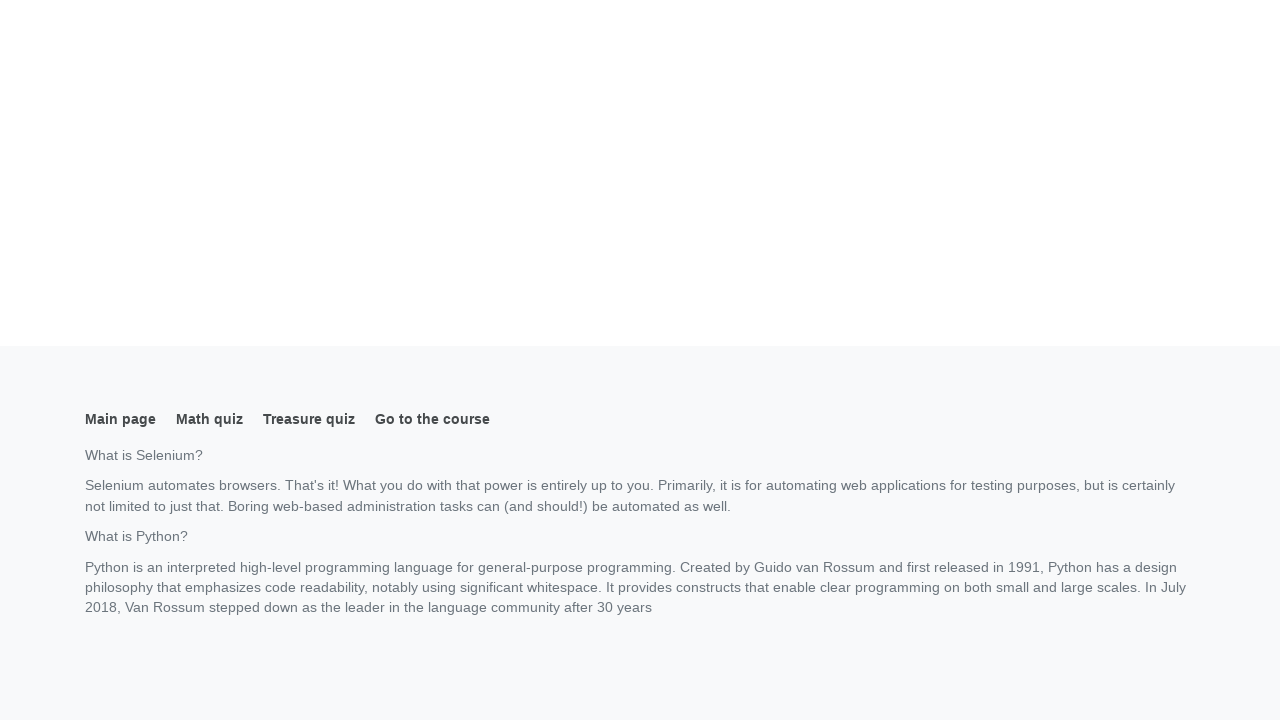